Navigates to the Rahul Shetty Academy website and verifies the page loads by checking the title

Starting URL: https://rahulshettyacademy.com

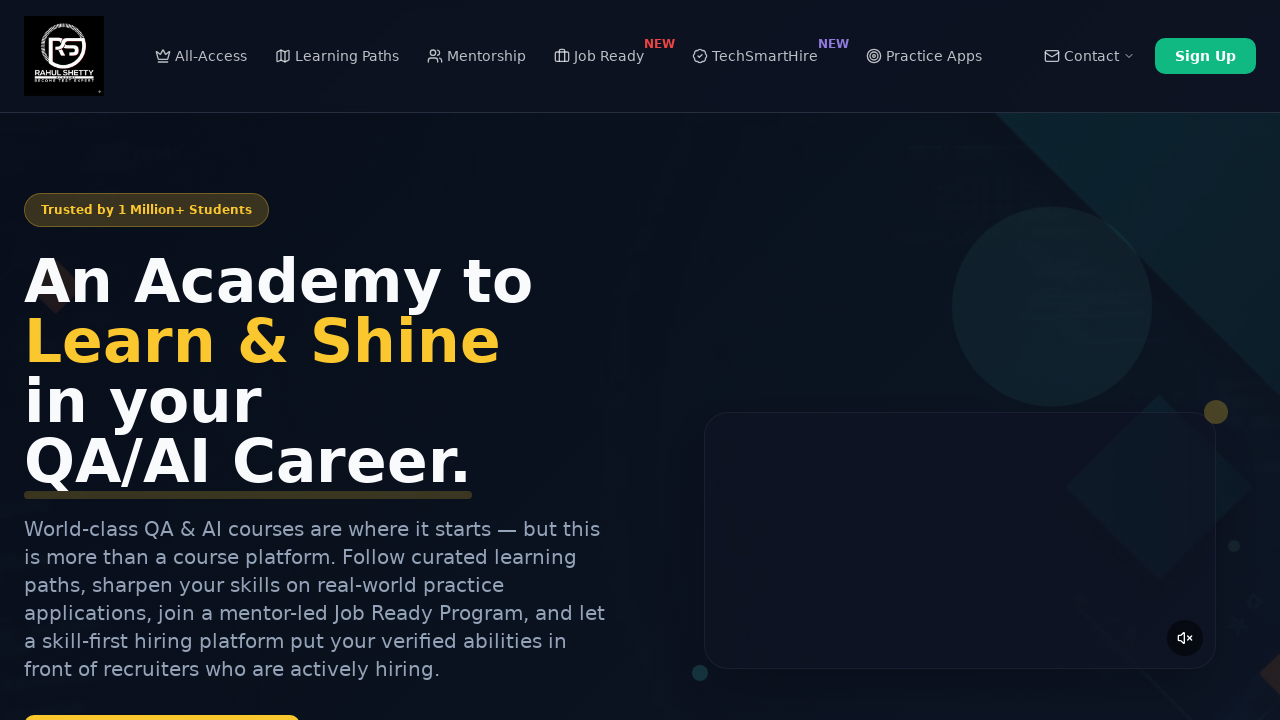

Navigated to https://rahulshettyacademy.com
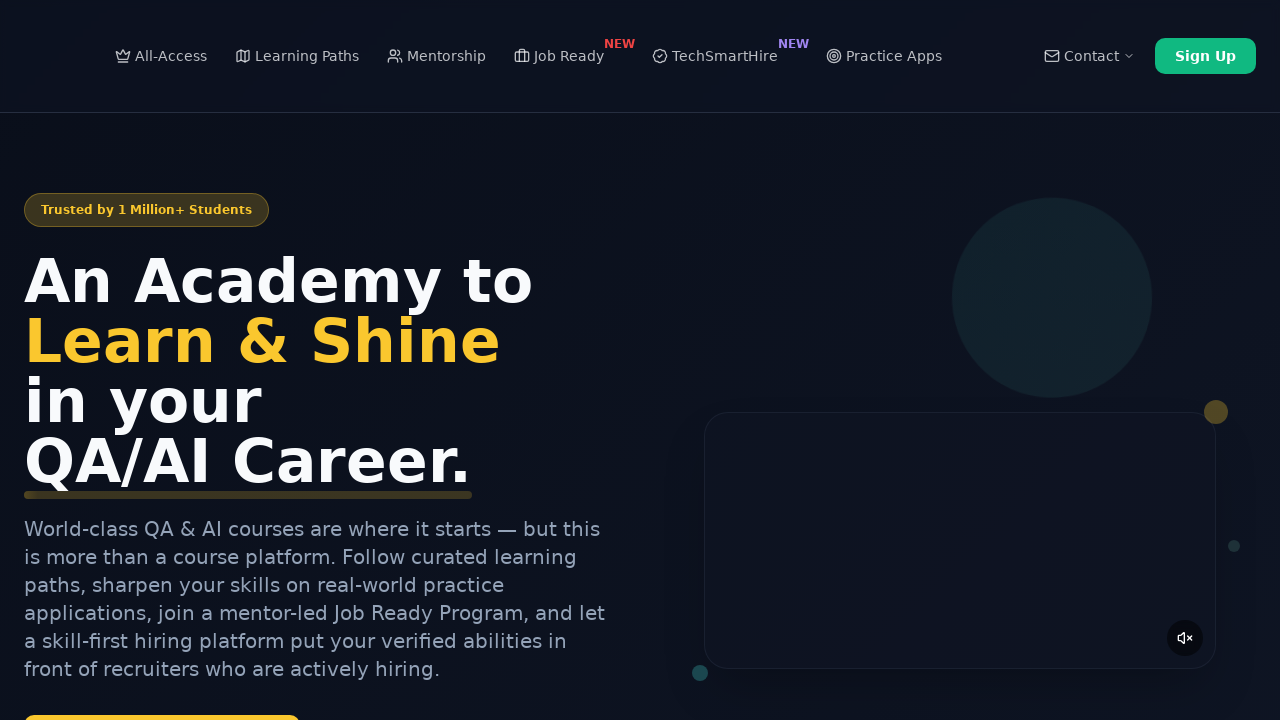

Retrieved page title: Rahul Shetty Academy | QA Automation, Playwright, AI Testing & Online Training
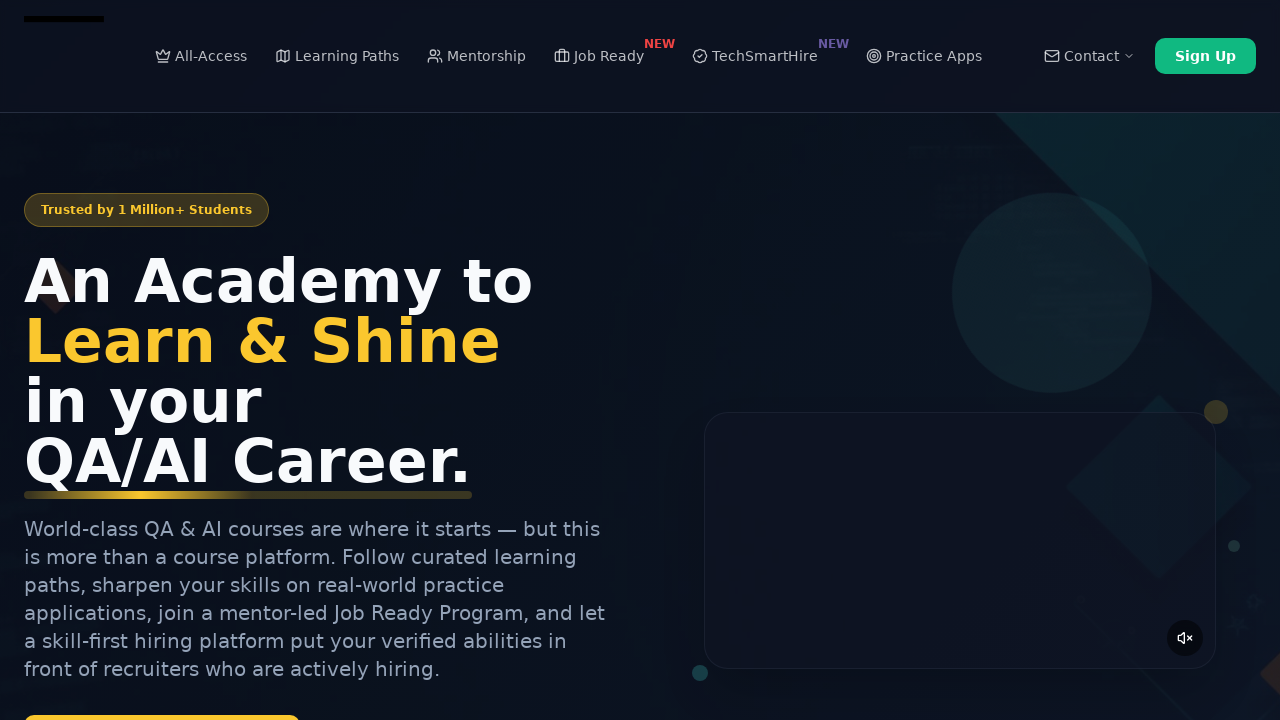

Printed page title to console
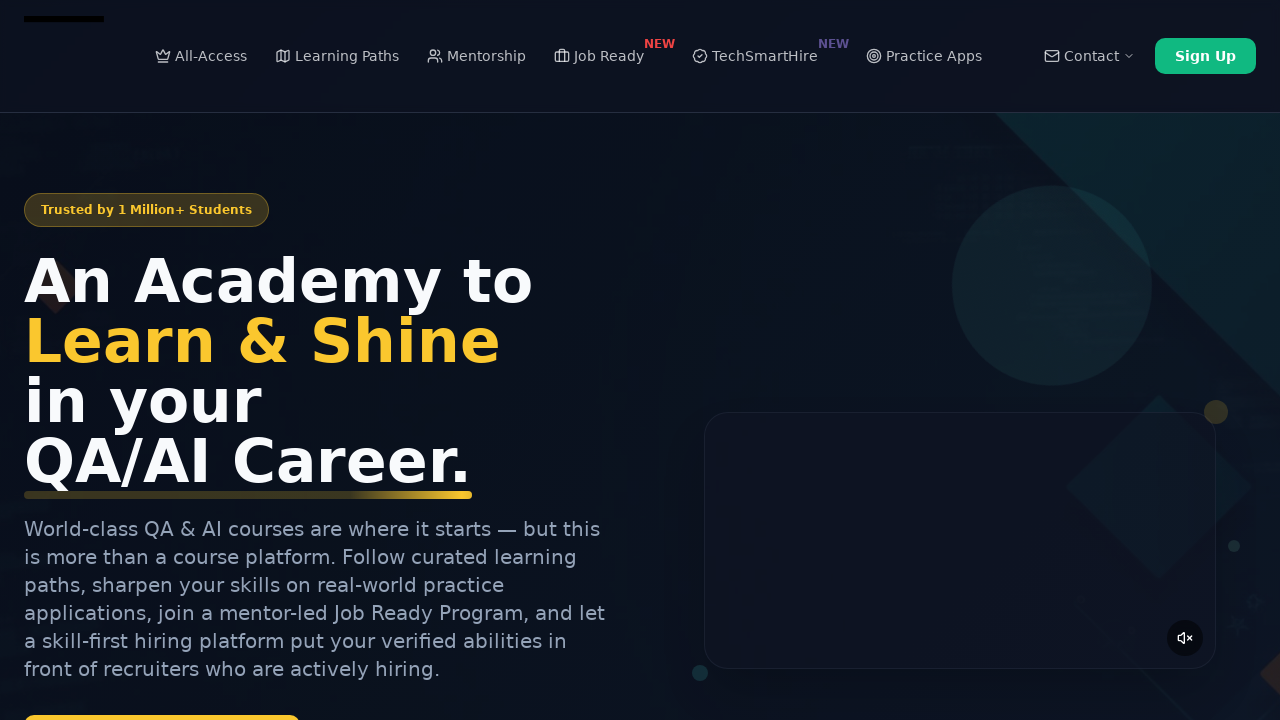

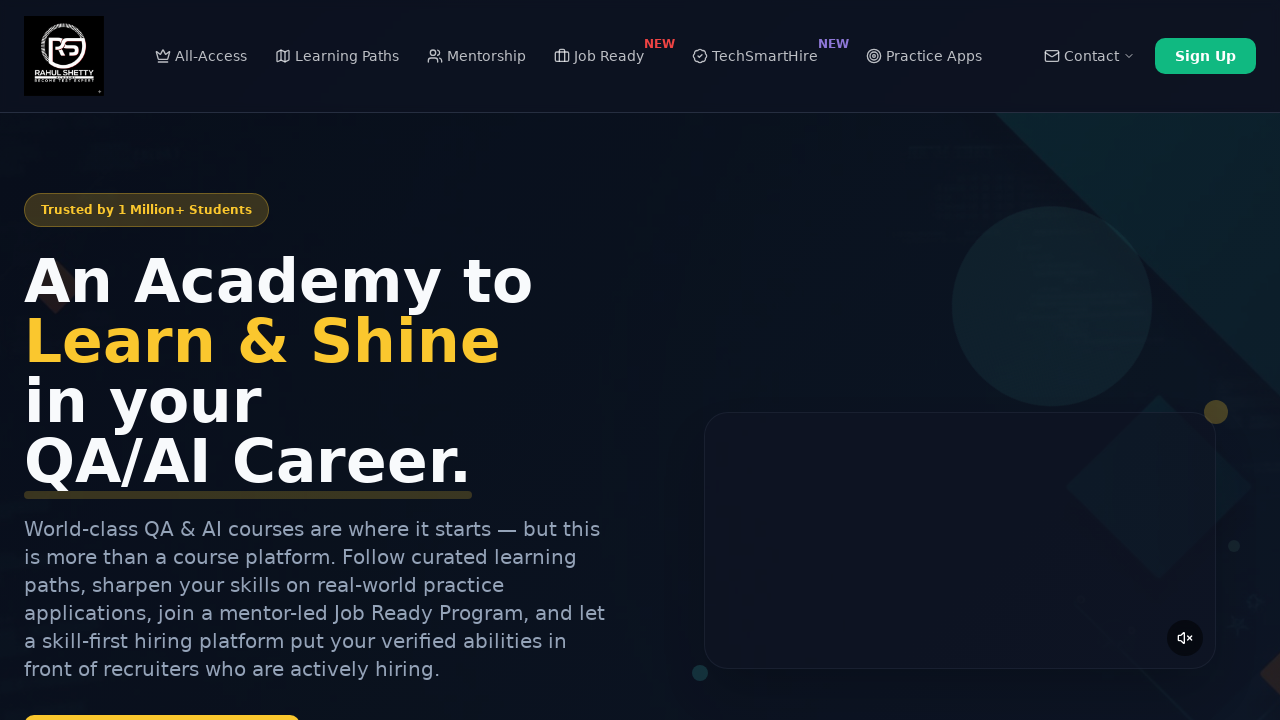